Tests the typing tutor by simulating keyboard input to measure typing speed

Starting URL: https://www.ratatype.com/typing-tutor/

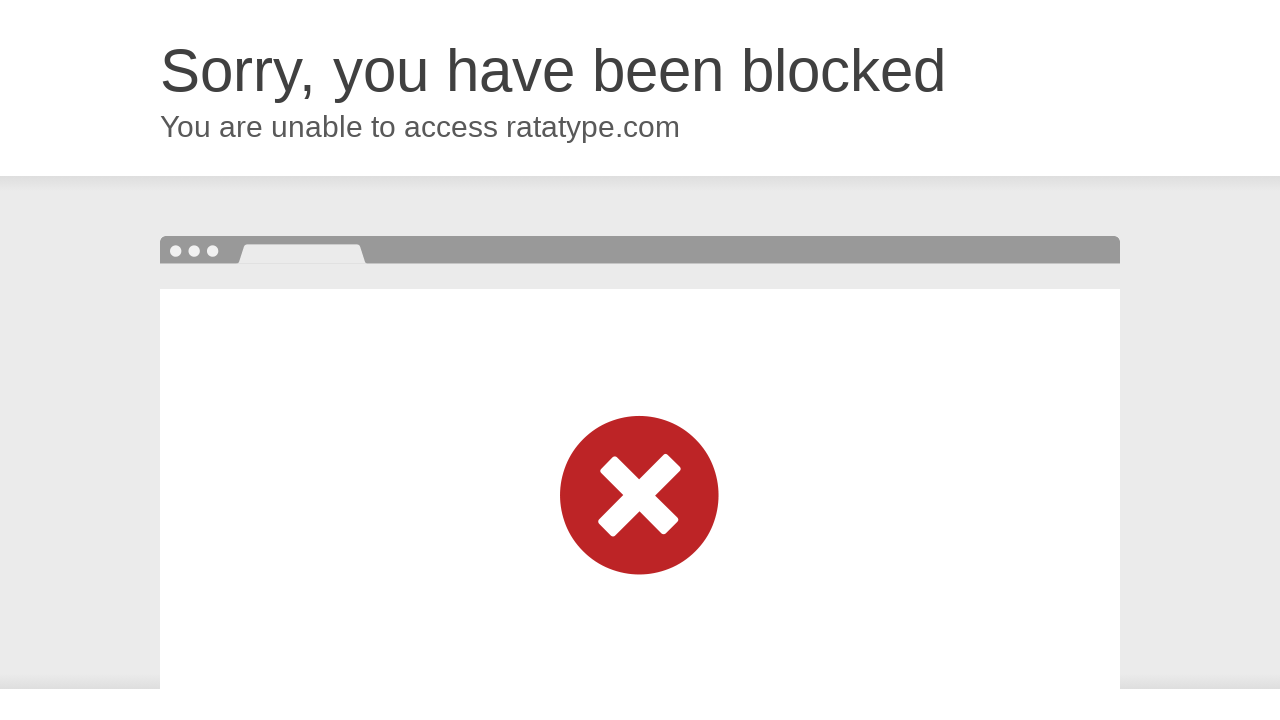

Typed test phrase with 120ms delay between keystrokes to simulate natural typing
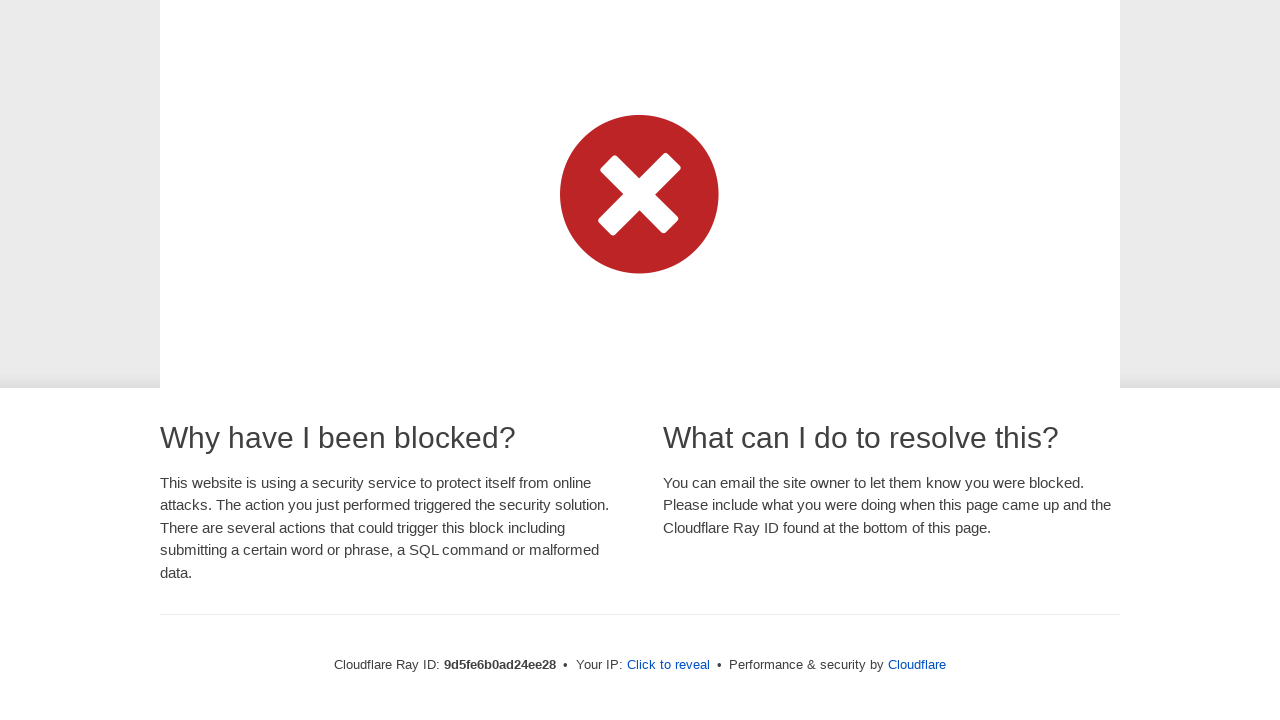

Waited for typing test results heading to appear
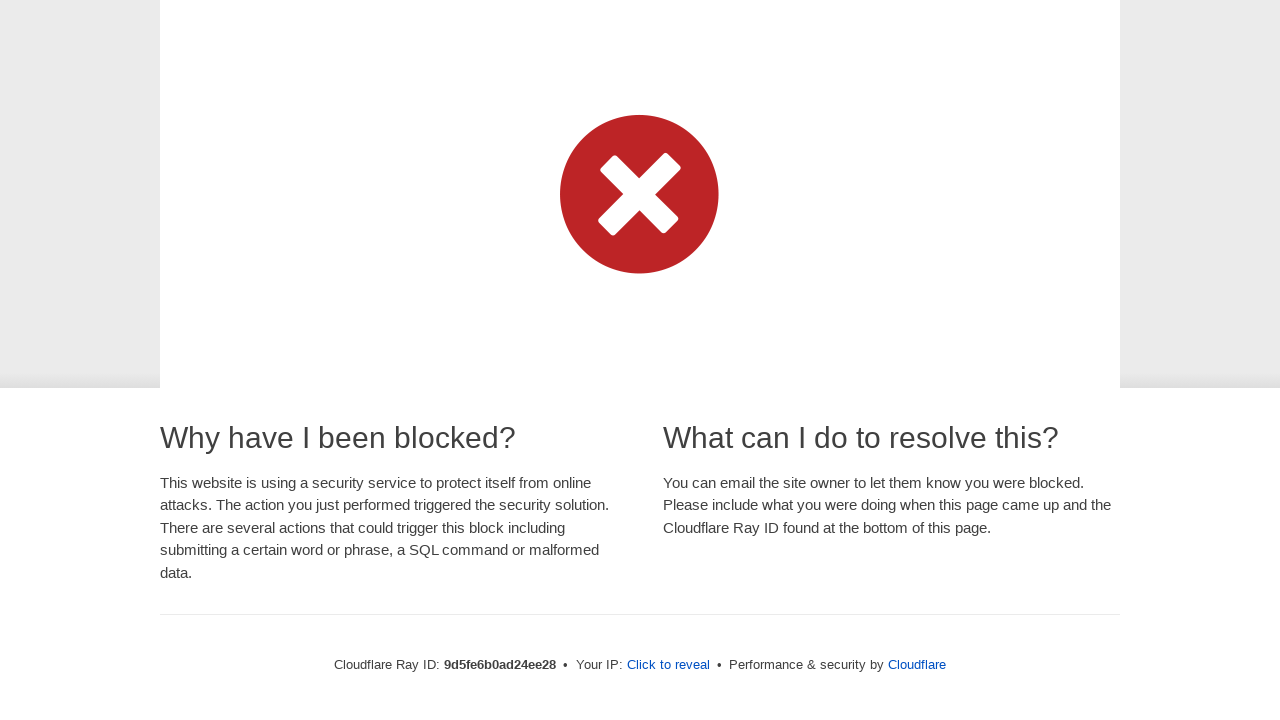

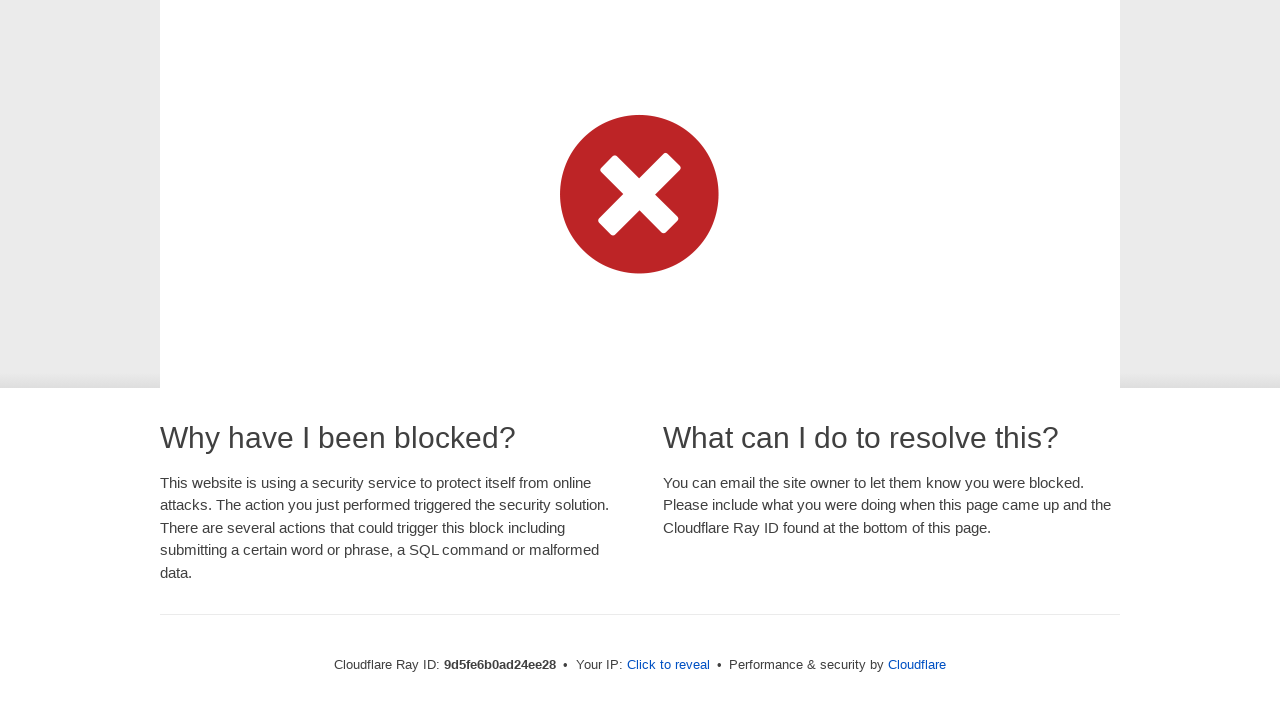